Opens the Slow Calculator page and verifies the page heading

Starting URL: https://bonigarcia.dev/selenium-webdriver-java/

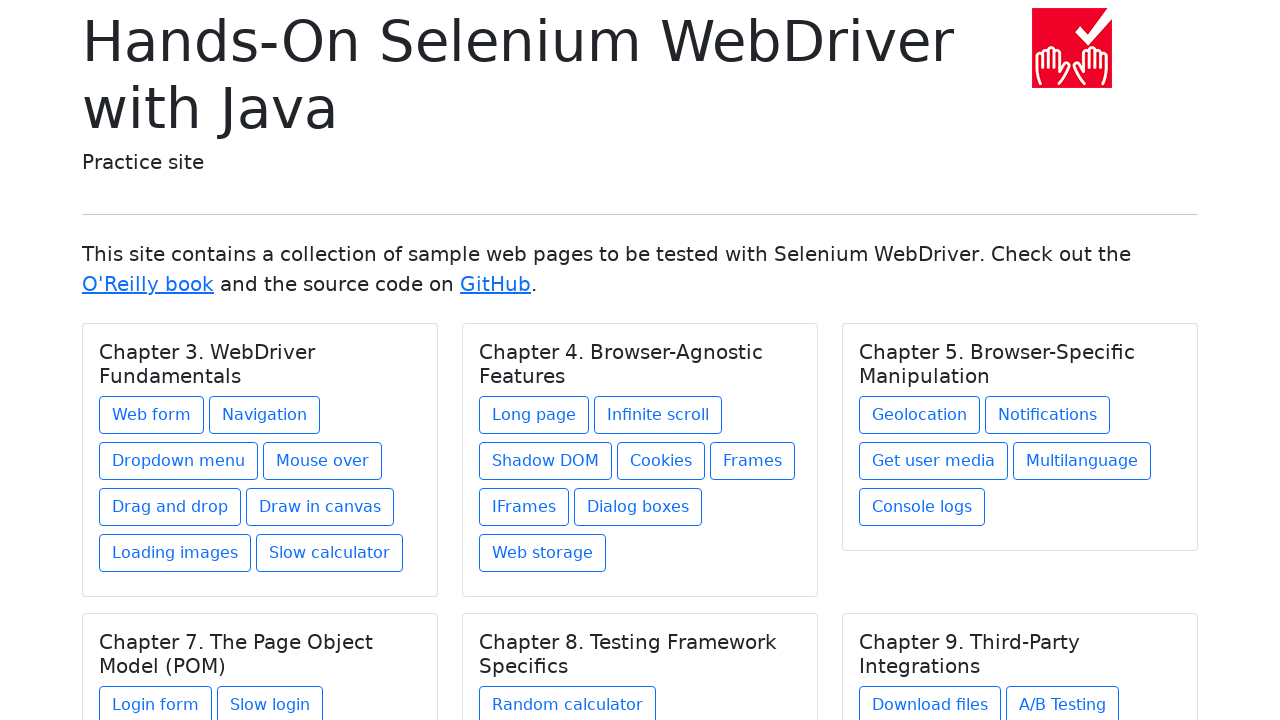

Clicked on Slow calculator link at (330, 553) on xpath=//a[text()='Slow calculator']
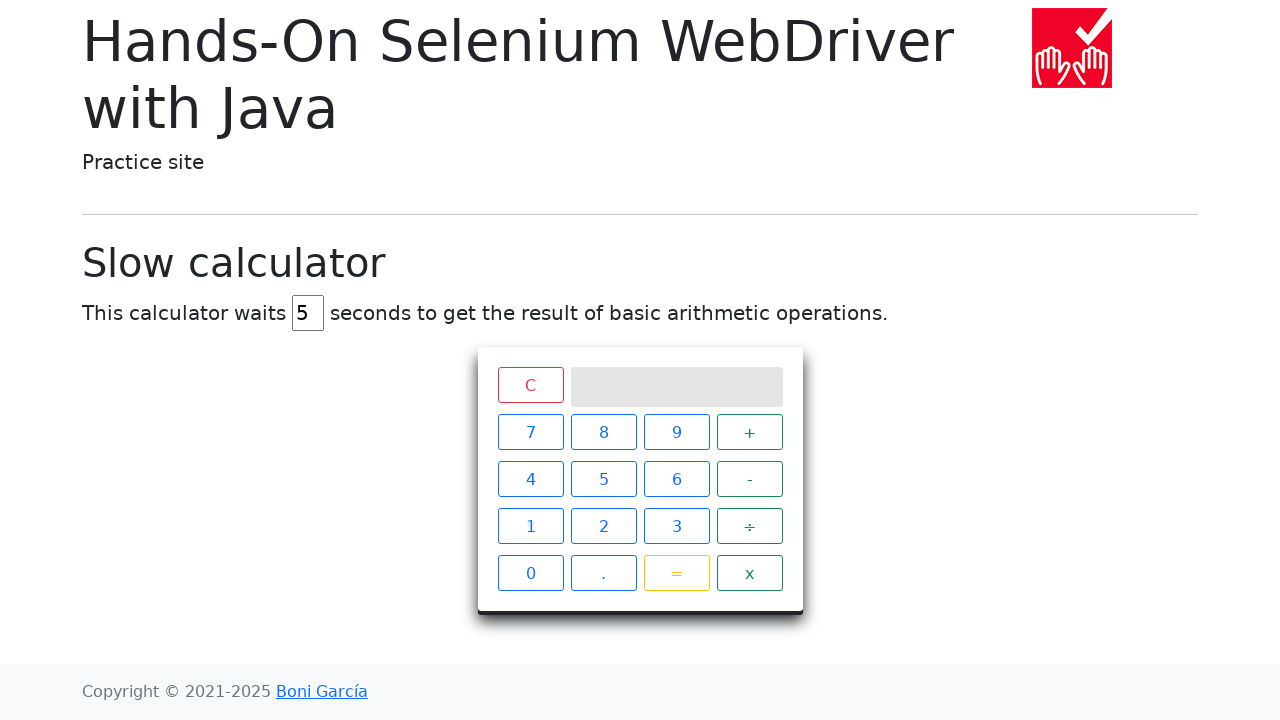

Located h1 heading with class 'display-6'
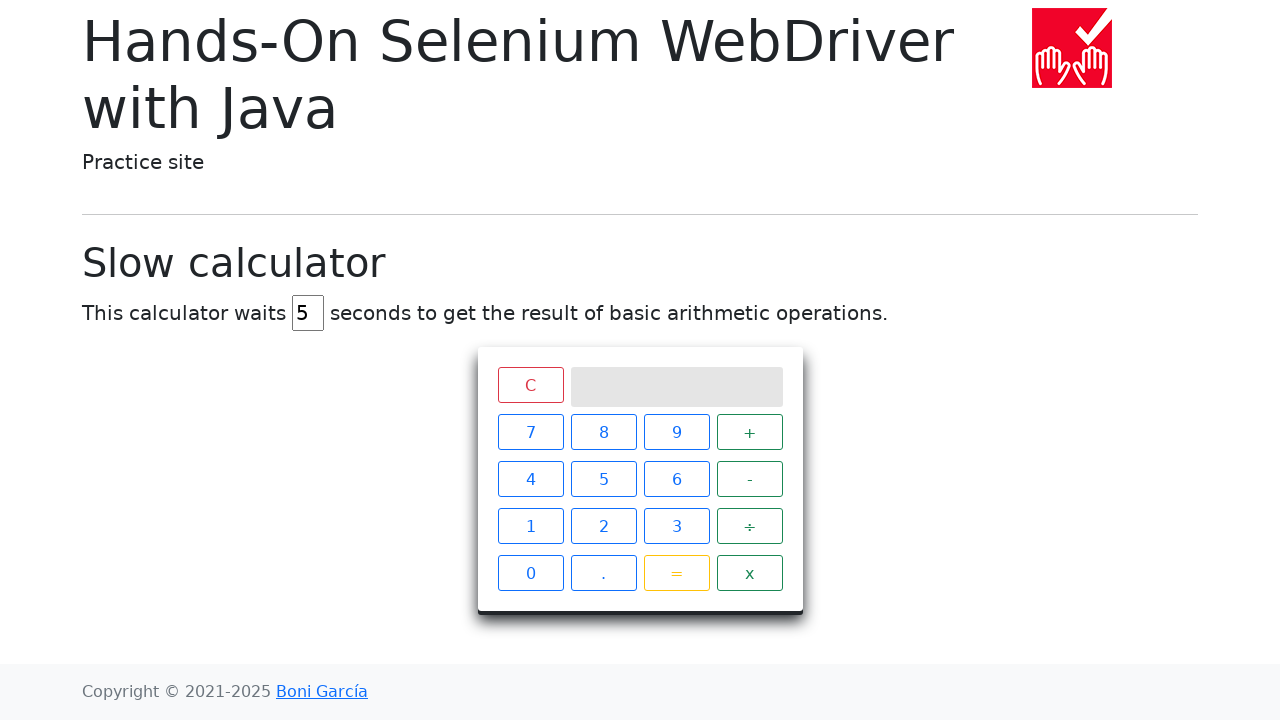

Verified page heading is 'Slow calculator'
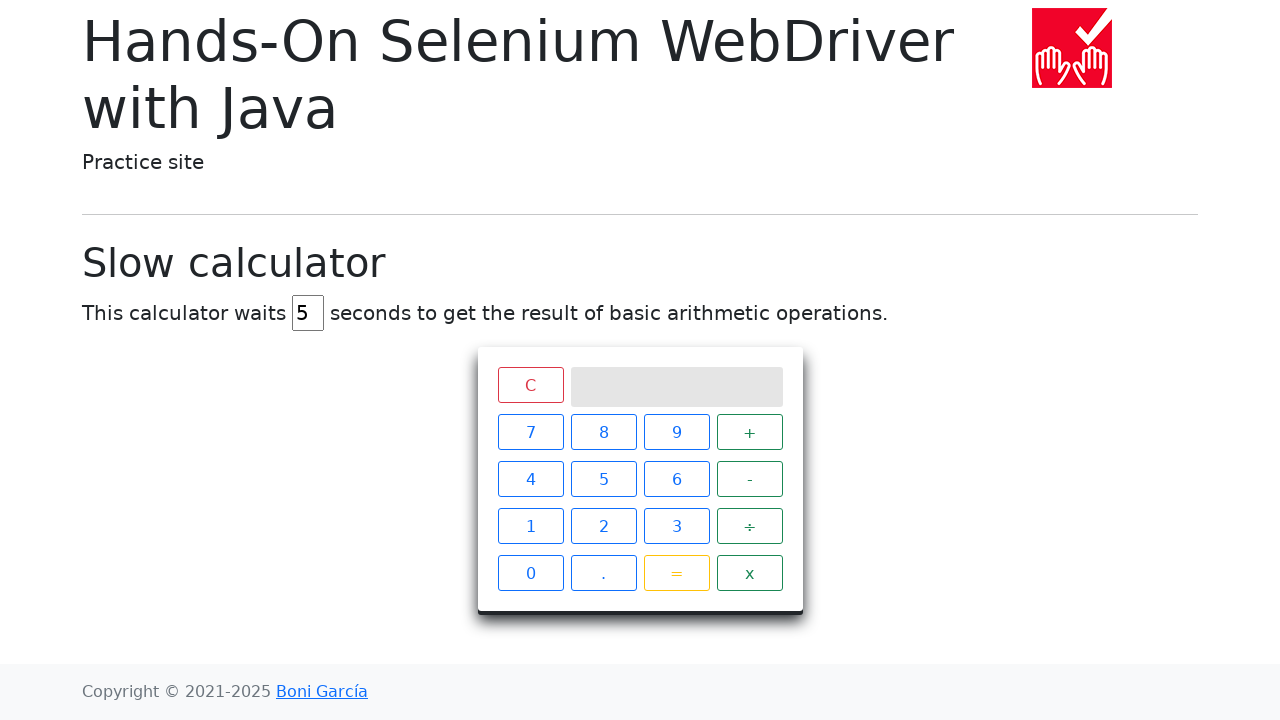

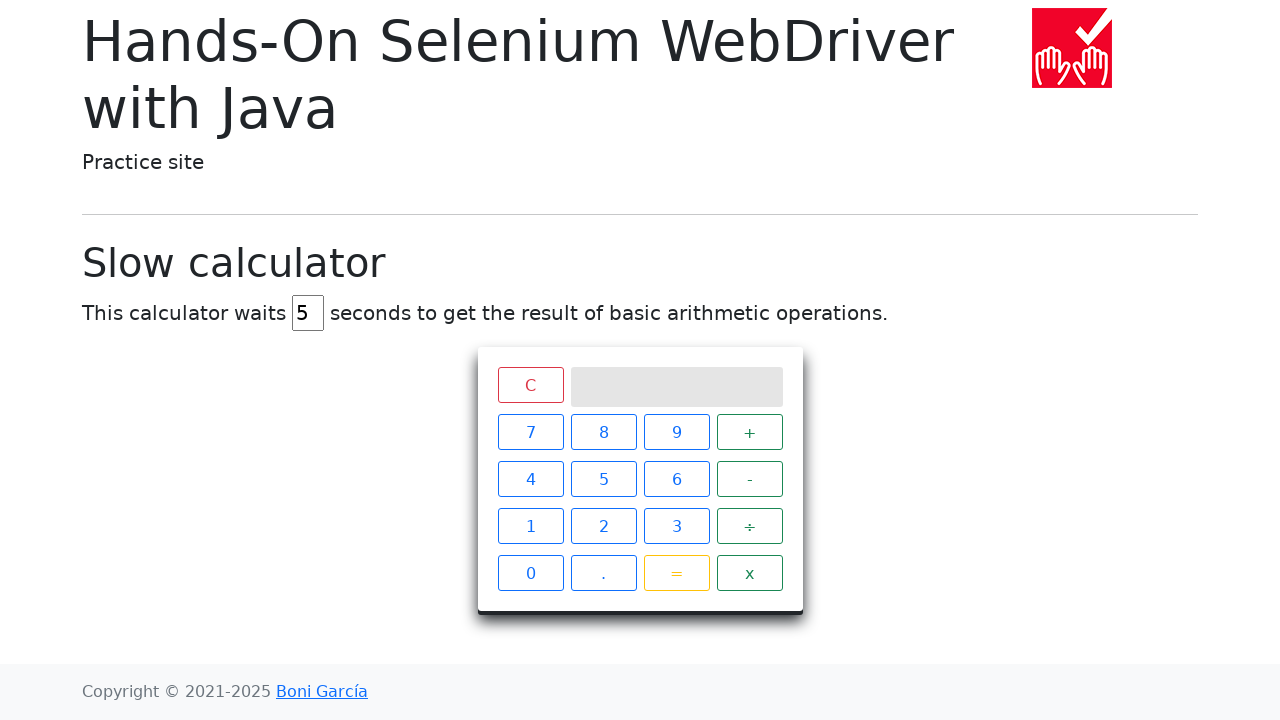